Runs the JetStream browser benchmark by starting JetStream and waiting for the result summary to show completion

Starting URL: https://browserbench.org/JetStream/

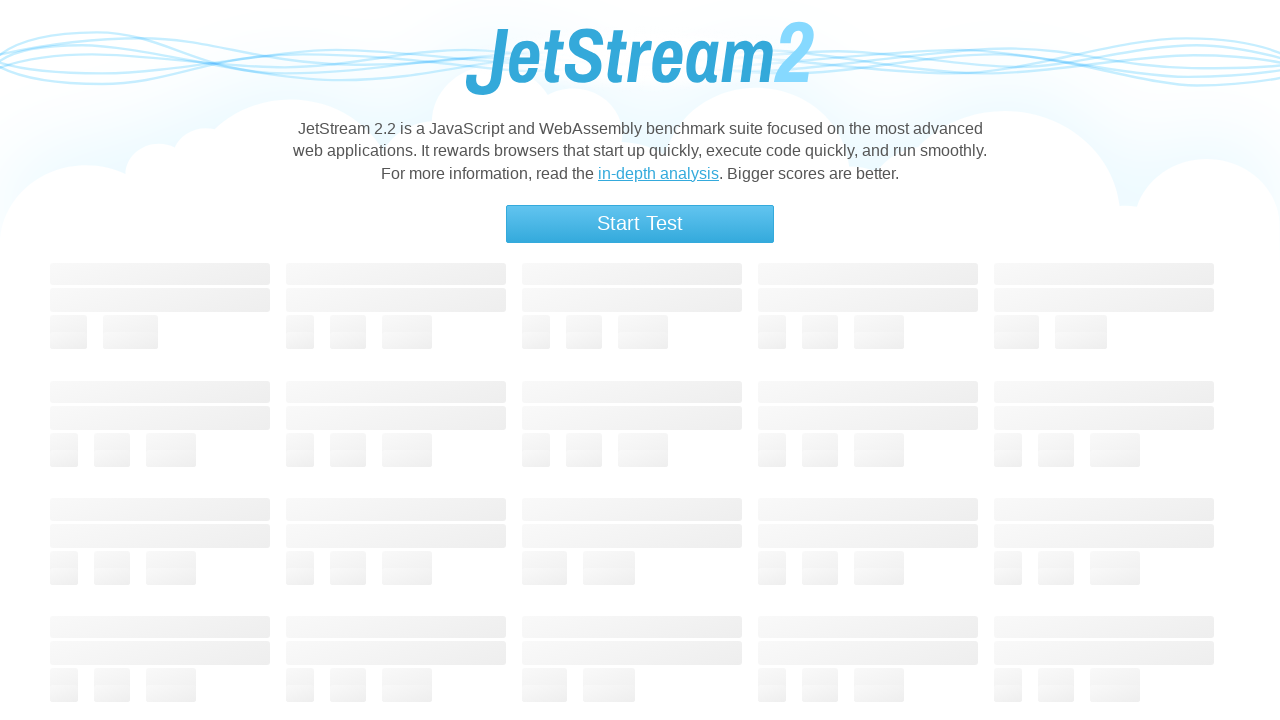

Waited for page to reach network idle state
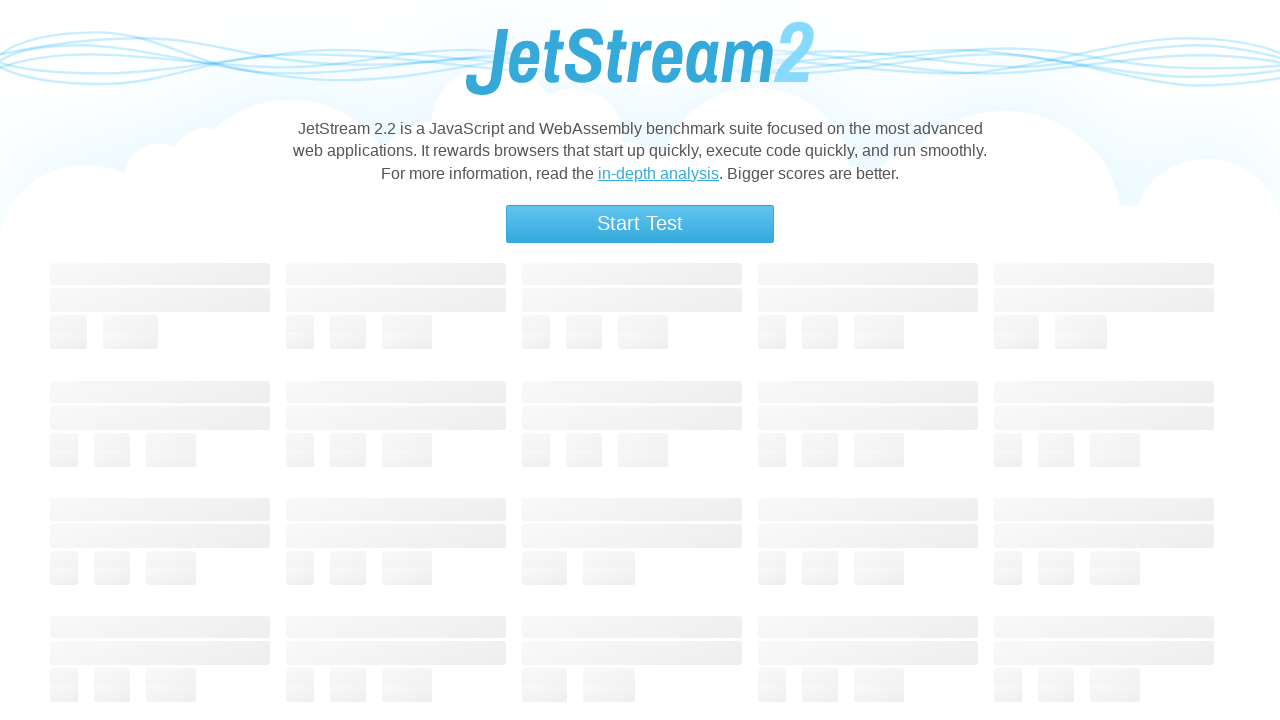

Started JetStream benchmark
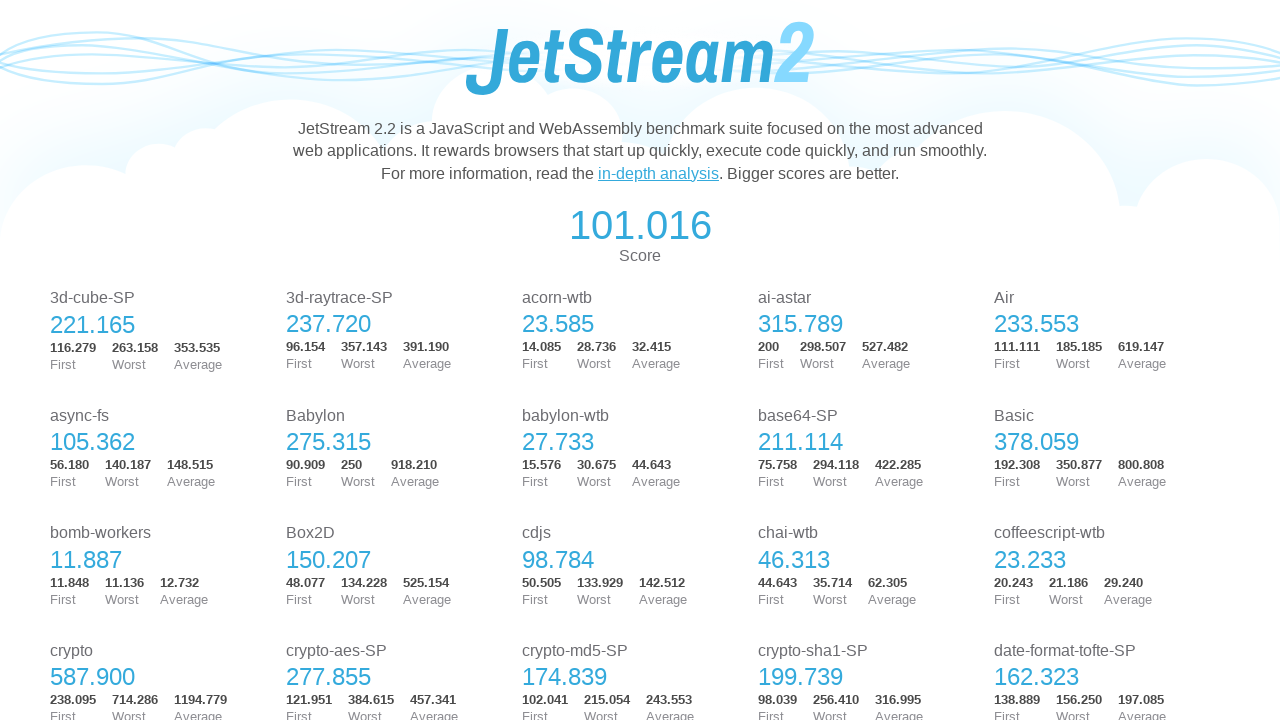

JetStream benchmark completed - result summary marked as done
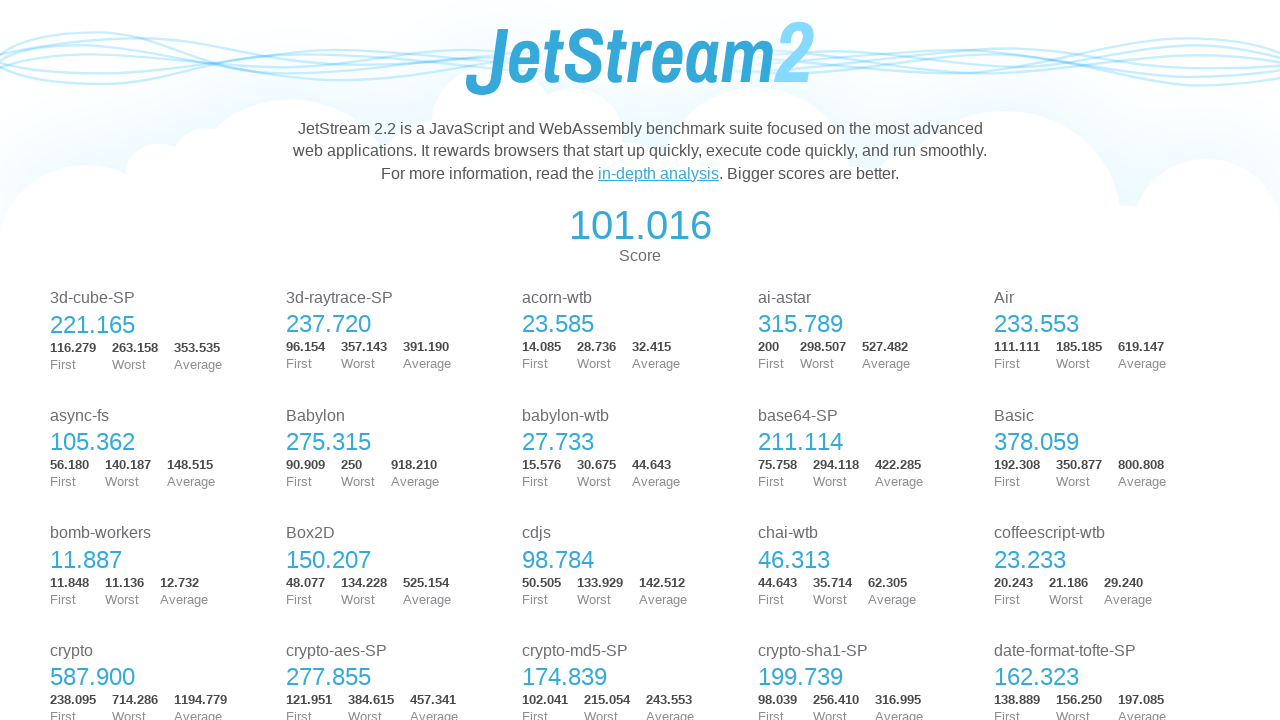

Score element is now visible in result summary
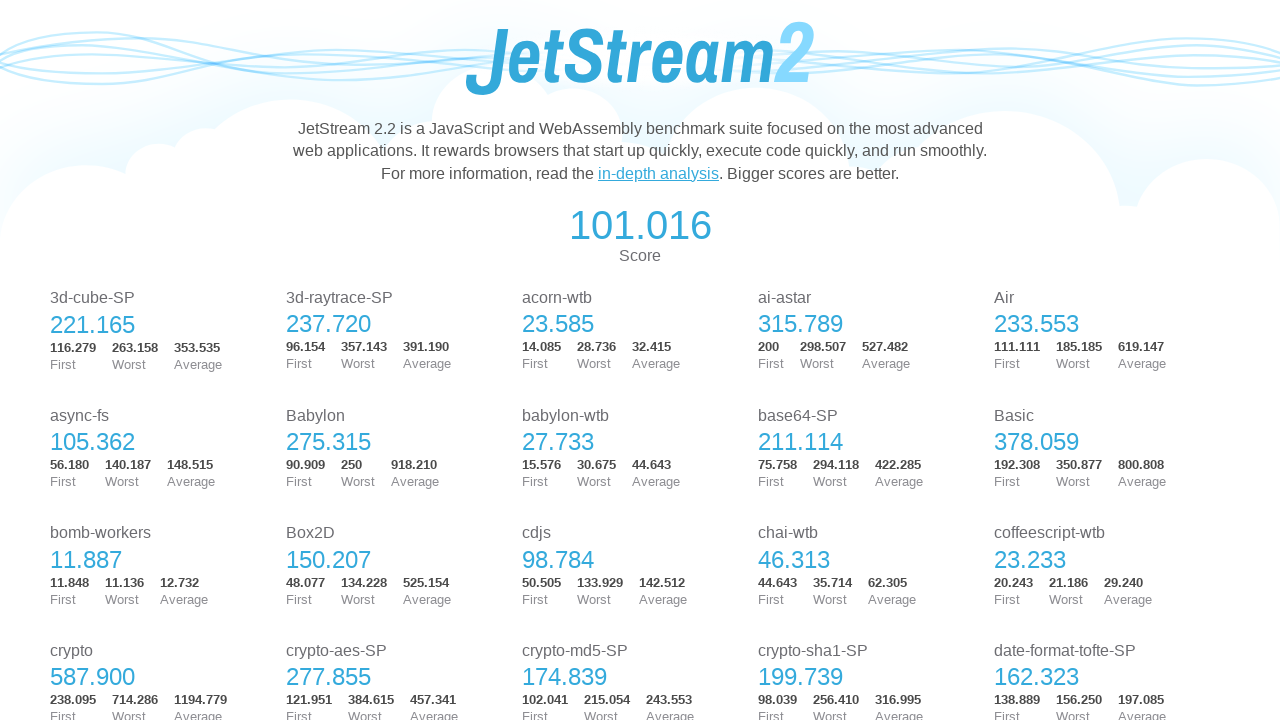

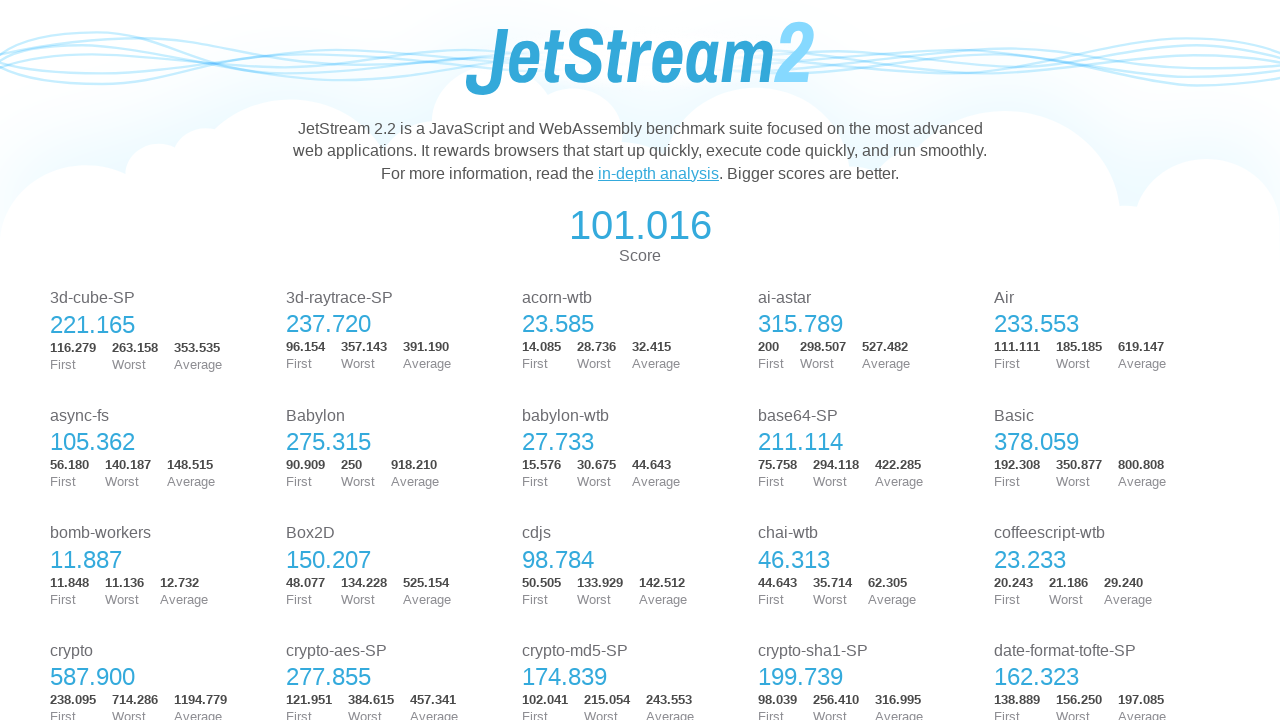